Tests page scrolling functionality by scrolling to the bottom of the Bikroy homepage

Starting URL: https://bikroy.com/

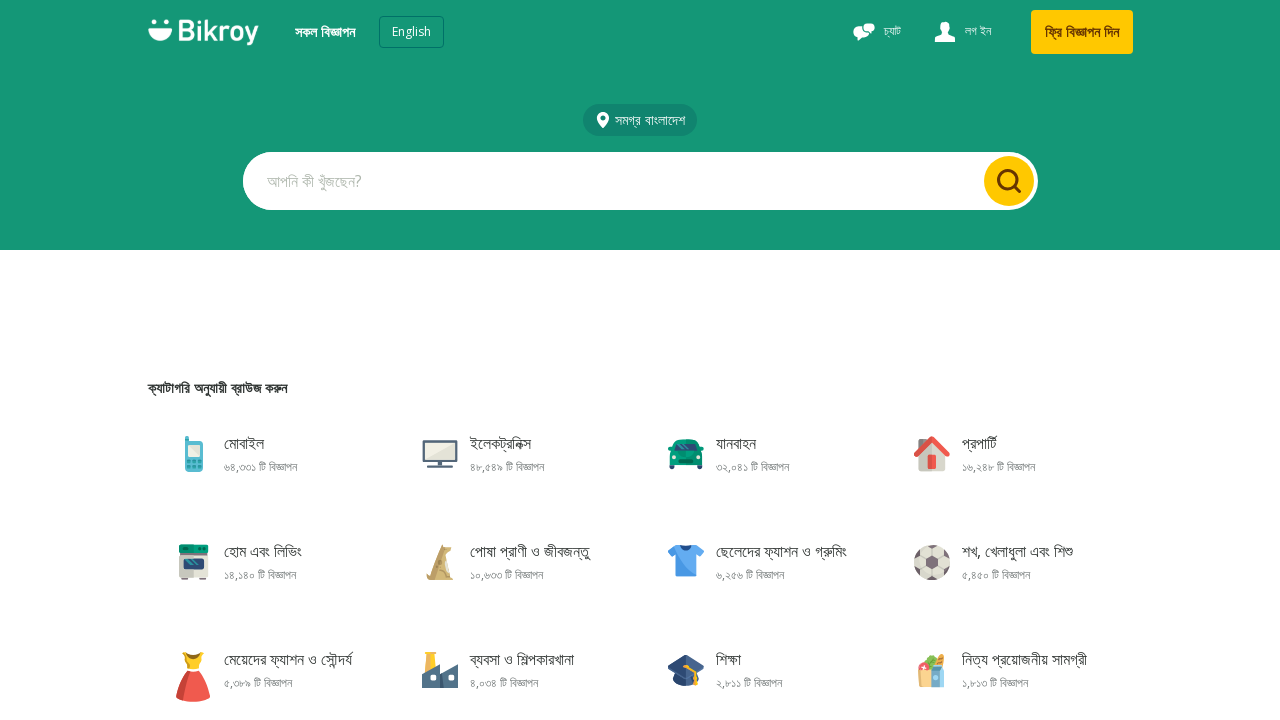

Scrolled to the bottom of the Bikroy homepage
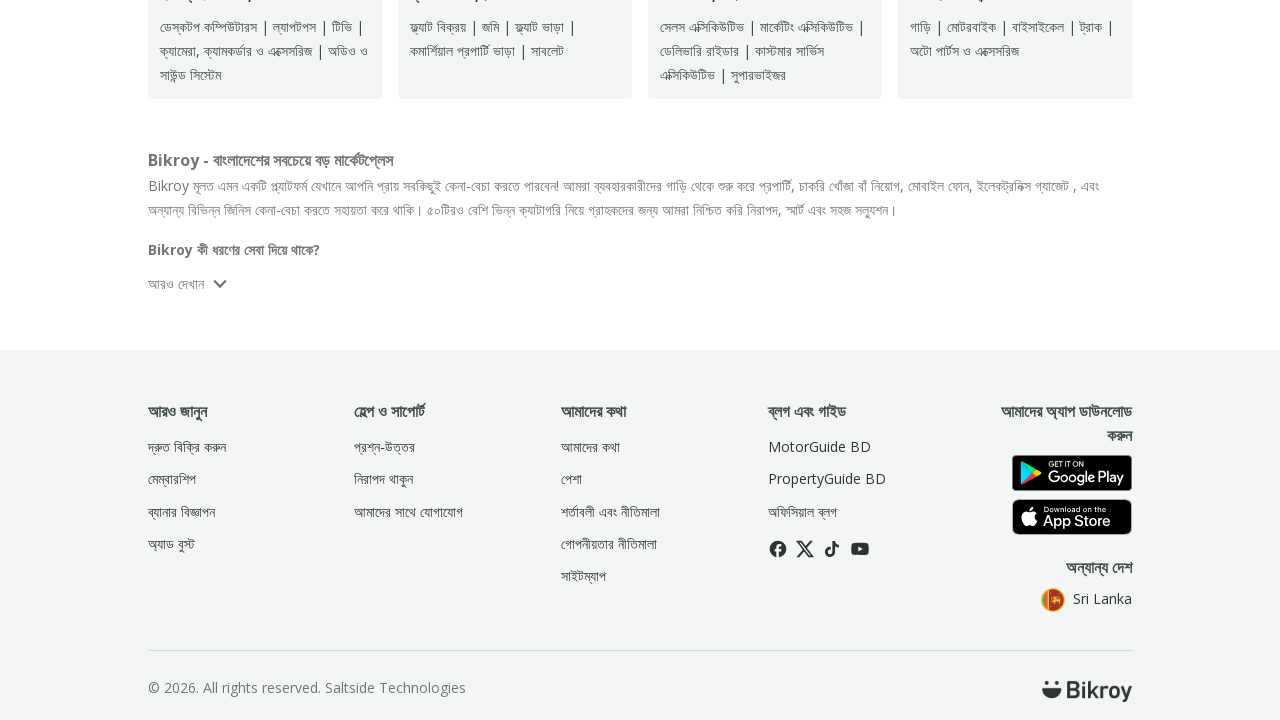

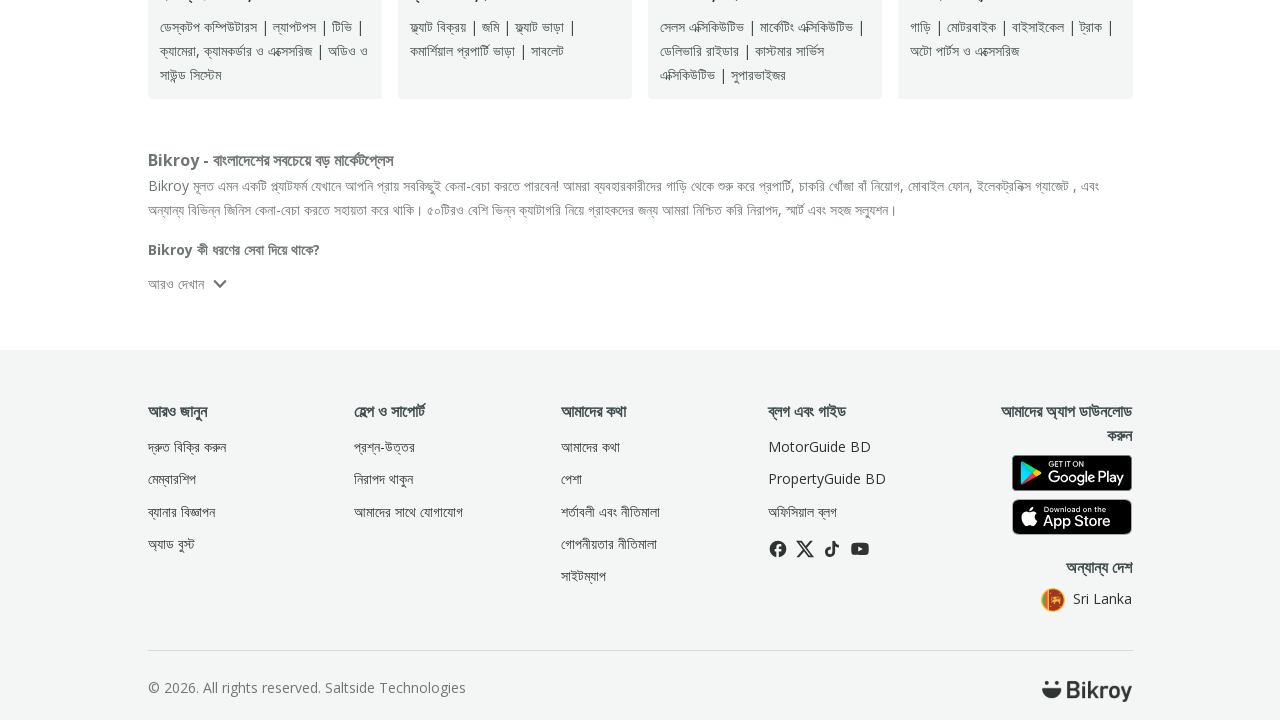